Tests dropdown selection functionality by selecting options using different methods - by index, visible text, and value

Starting URL: https://demoqa.com/select-menu

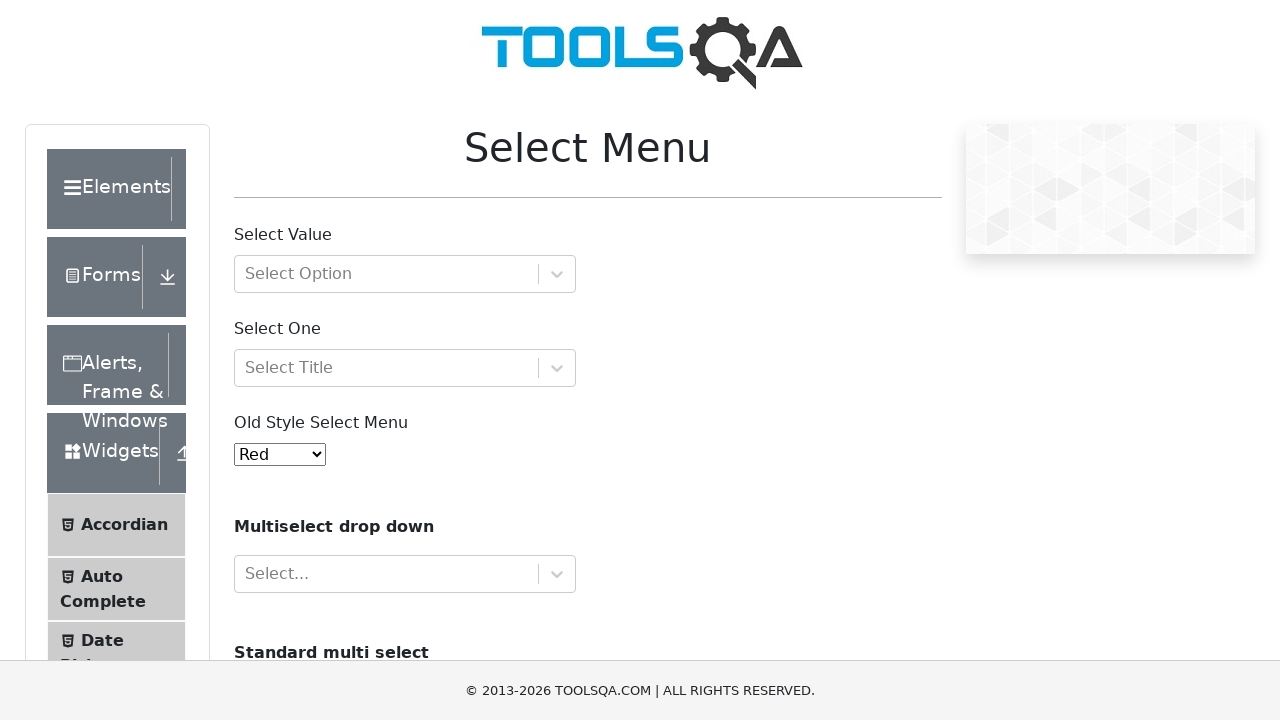

Located the old style select menu dropdown
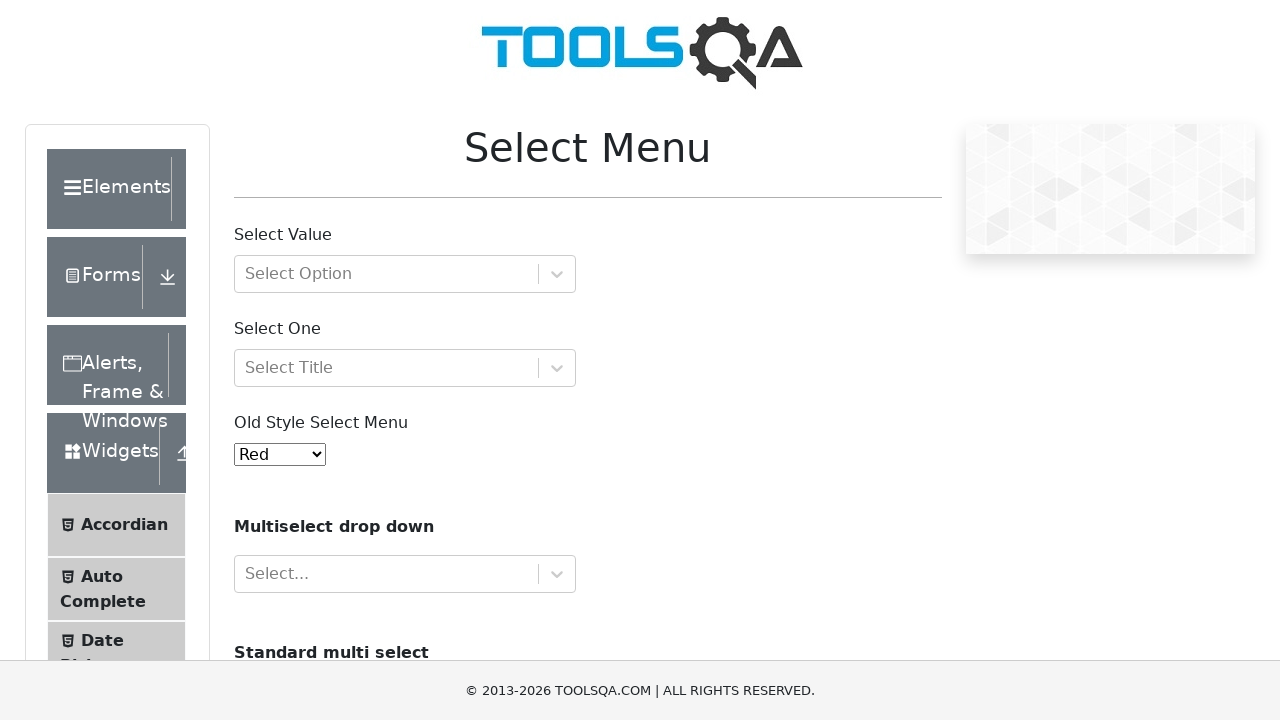

Selected 'Purple' option using index 4 on #oldSelectMenu
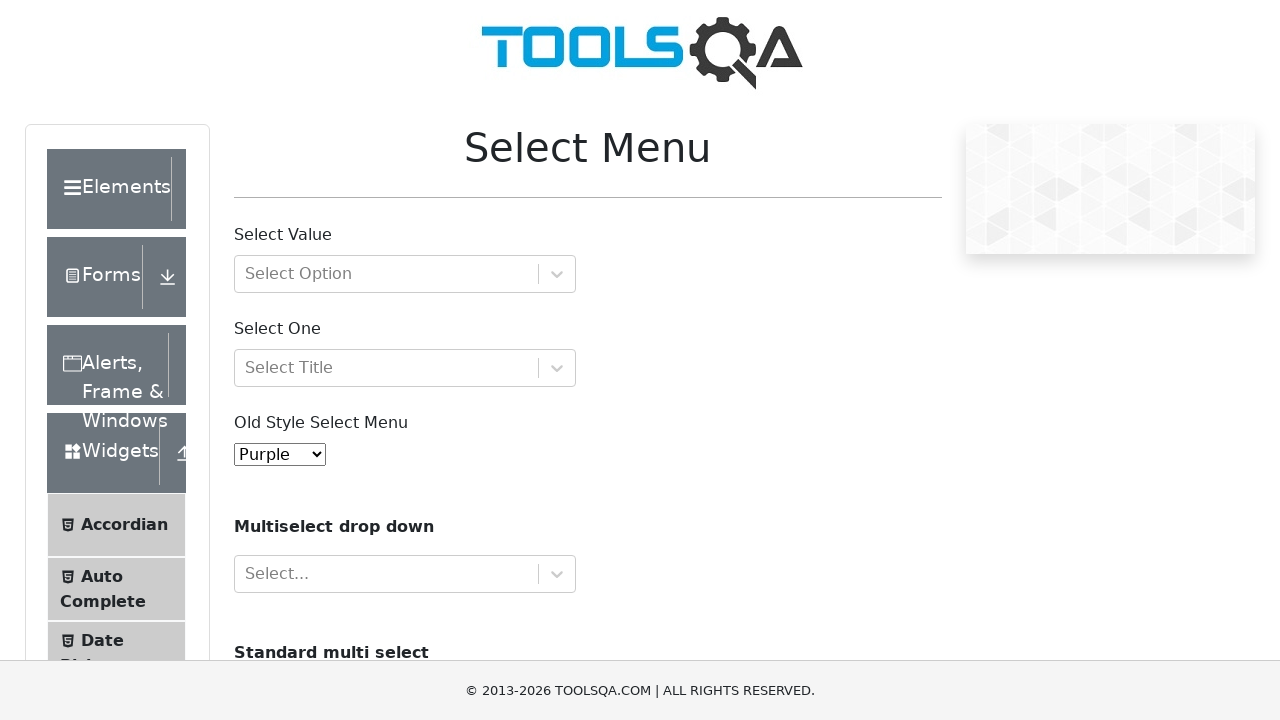

Selected 'Magenta' option using visible text on #oldSelectMenu
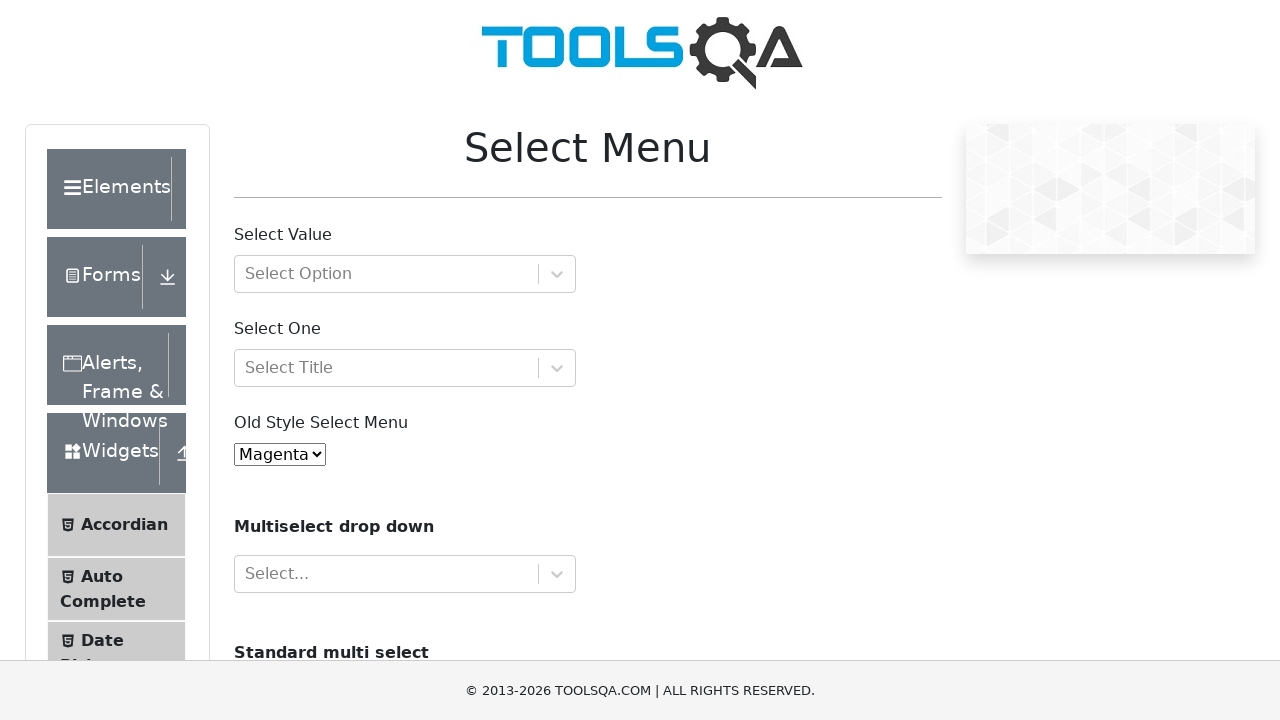

Selected 'White' option using value attribute '6' on #oldSelectMenu
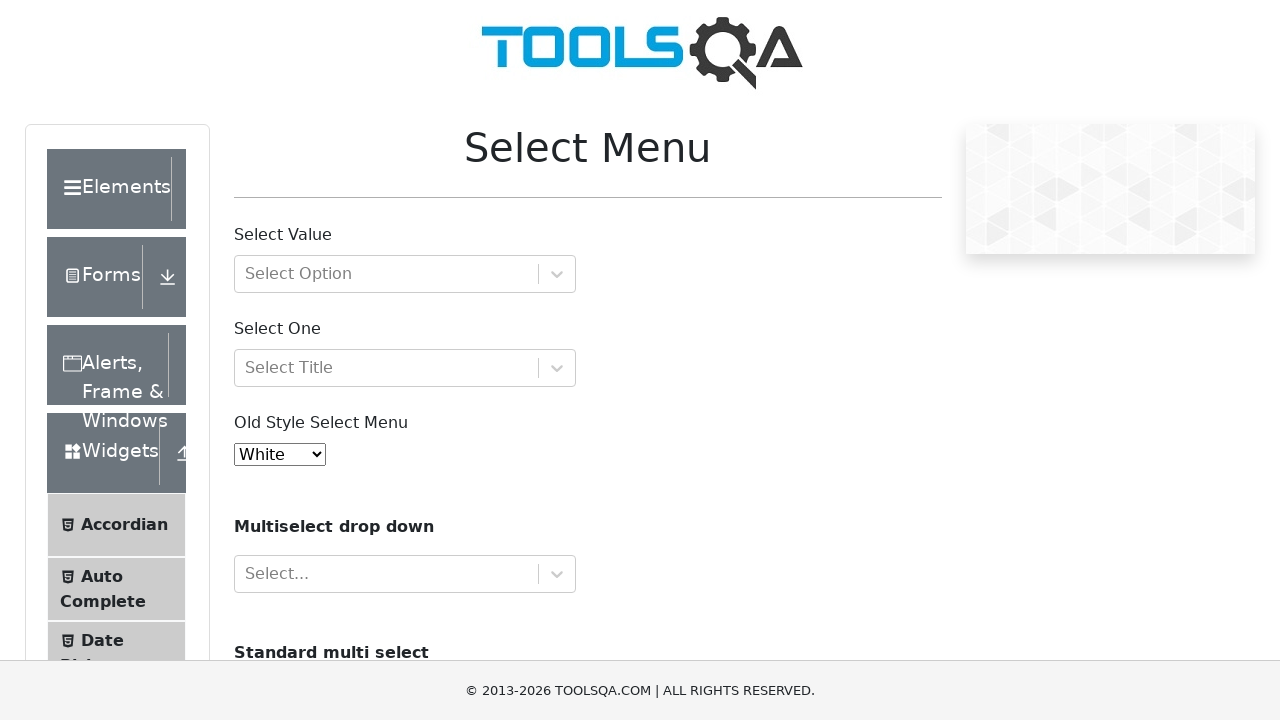

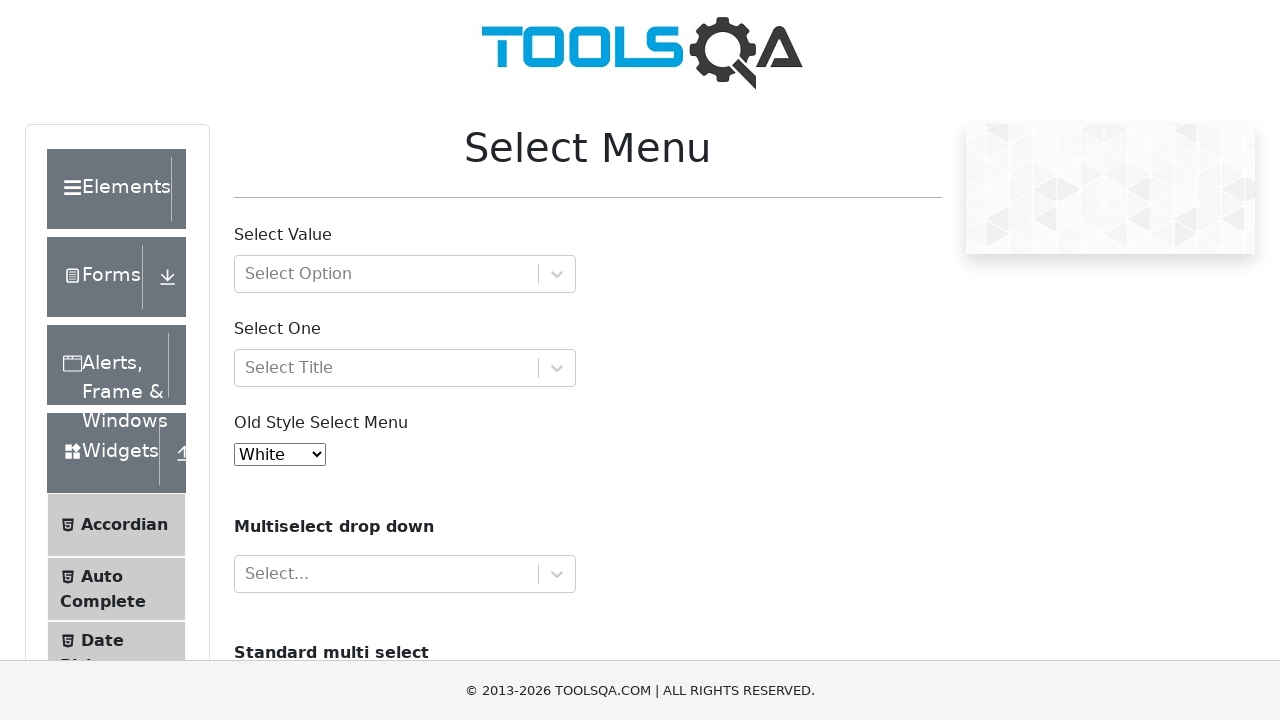